Tests JavaScript prompt dialog by clicking a button to trigger it, entering text, and accepting the dialog.

Starting URL: https://demoqa.com/alerts

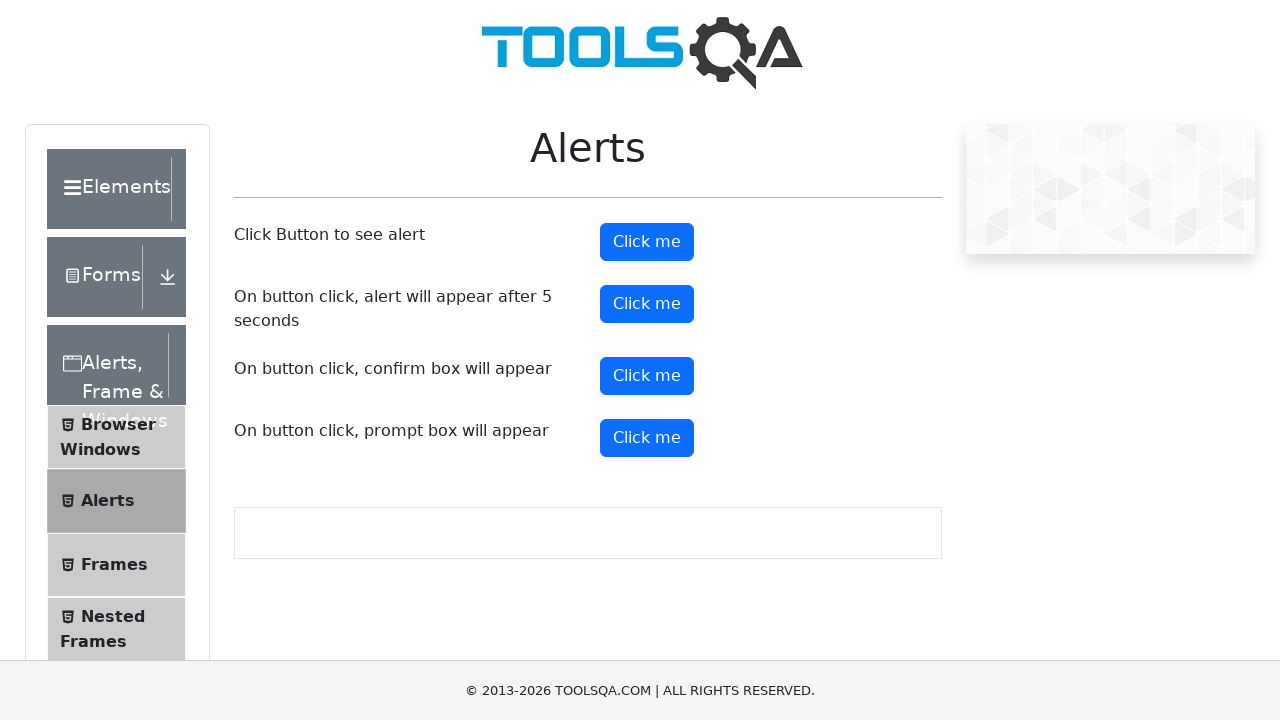

Set up dialog handler to accept prompt with 'John Smith'
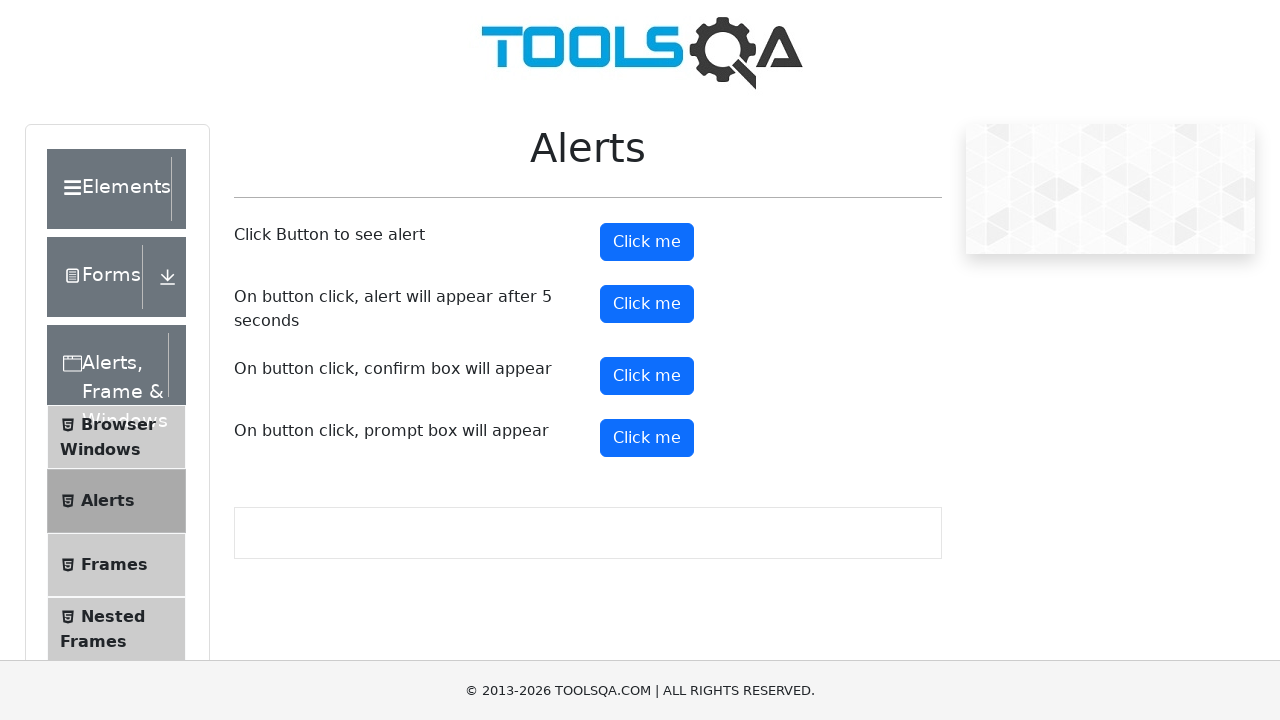

Clicked prompt button to trigger JavaScript prompt dialog at (647, 438) on #promtButton
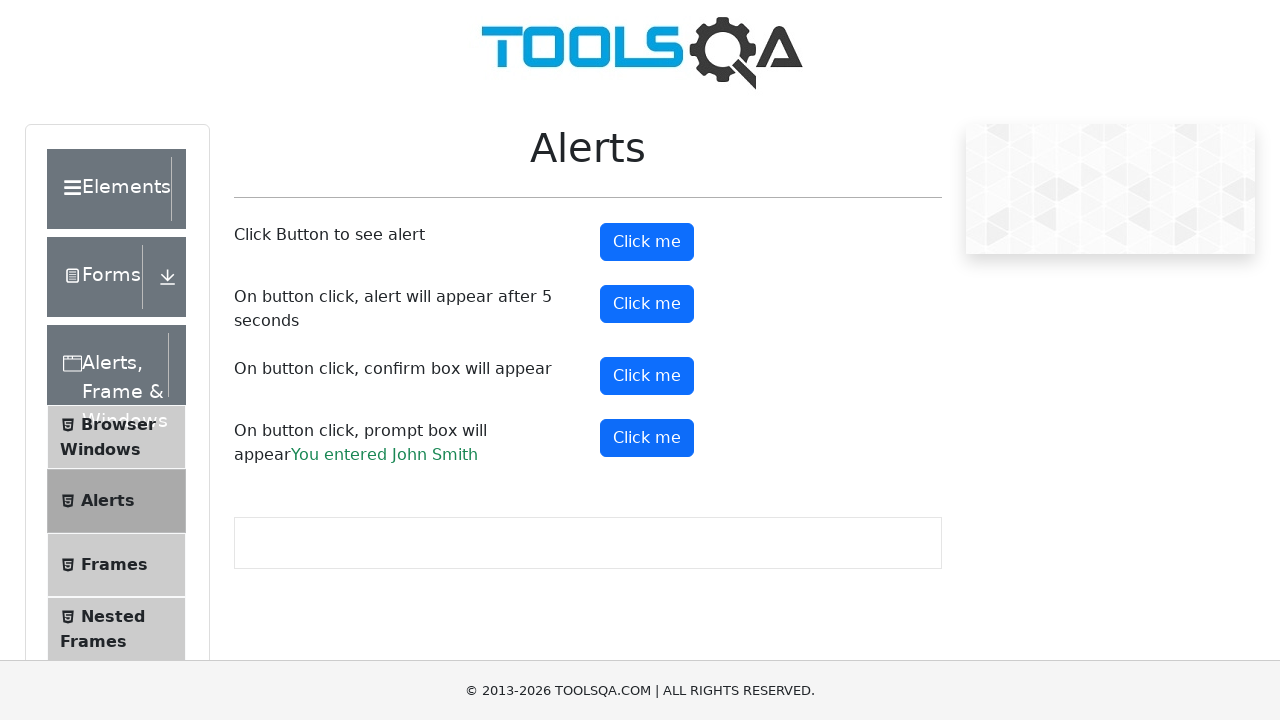

Prompt result appeared showing entered name
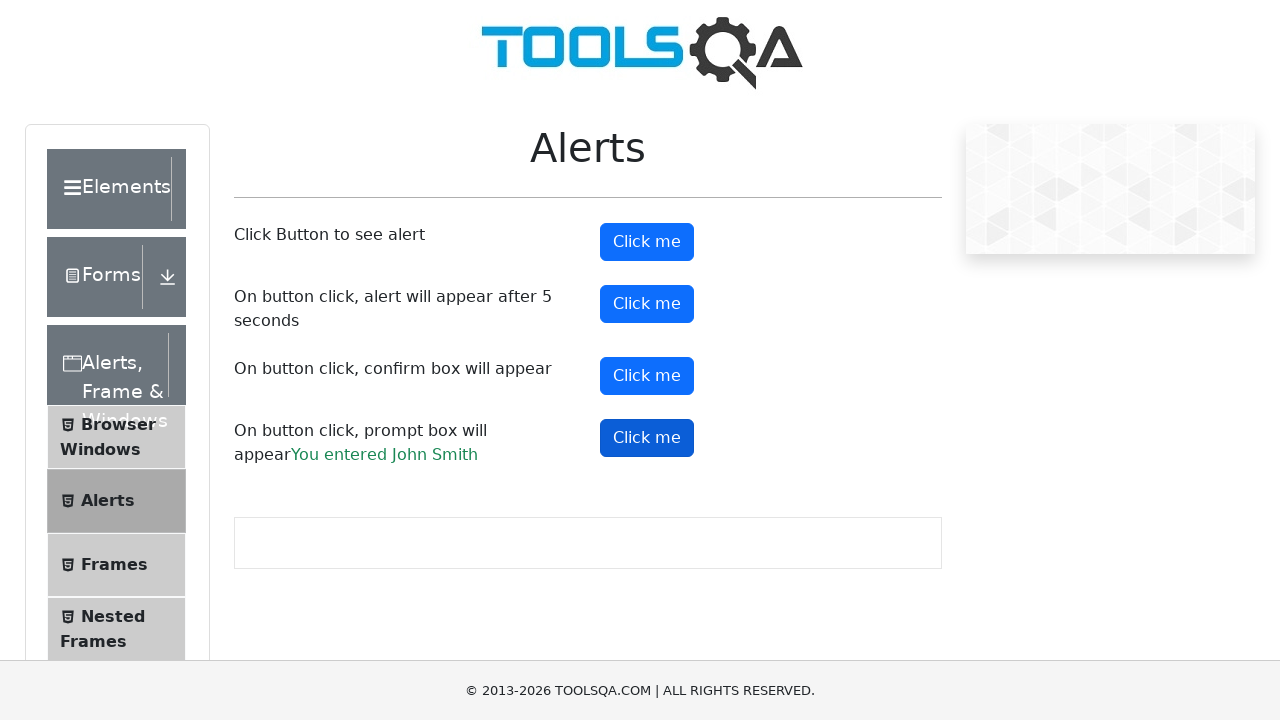

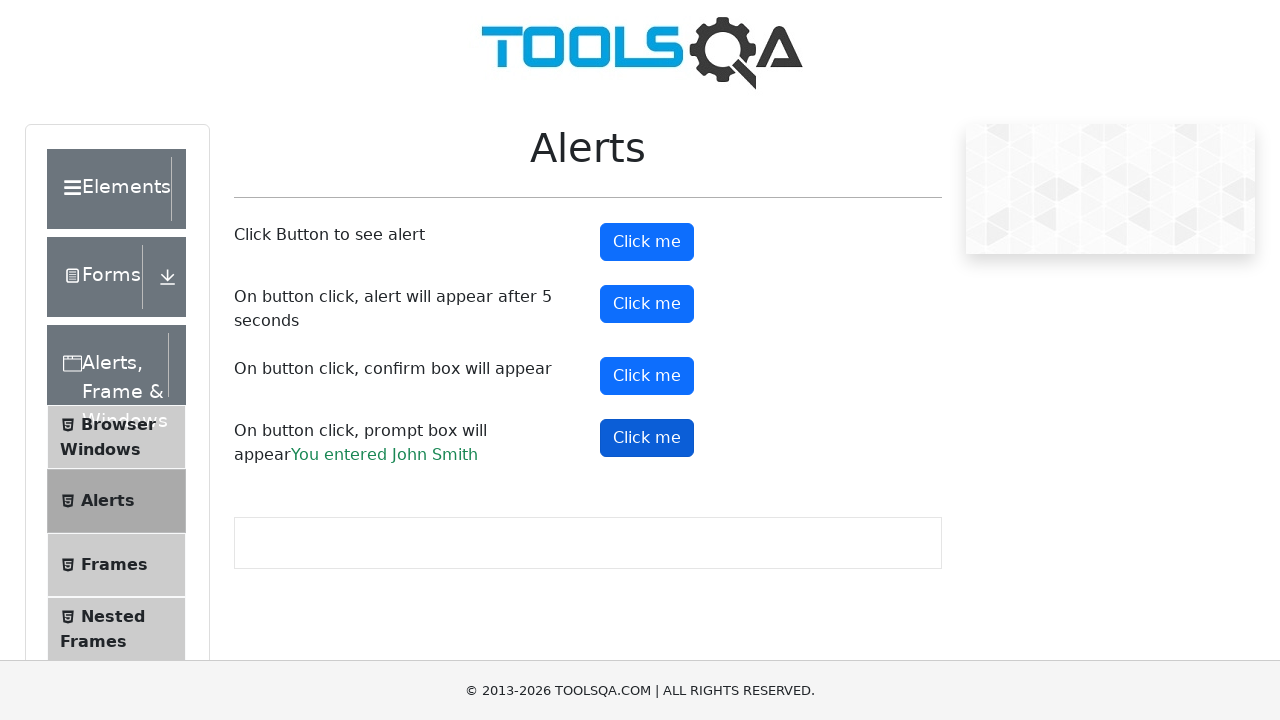